Tests adding todo items by filling the input field and pressing Enter, then verifying the items appear in the list.

Starting URL: https://demo.playwright.dev/todomvc

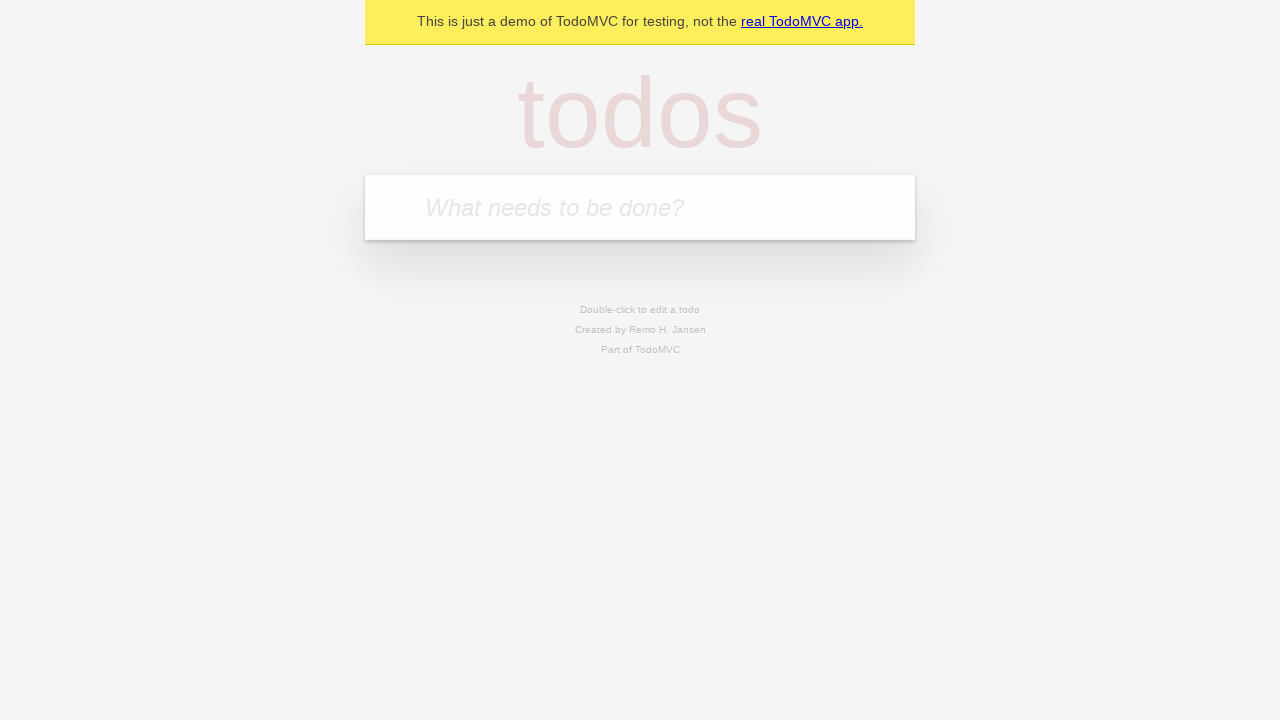

Located the 'What needs to be done?' input field
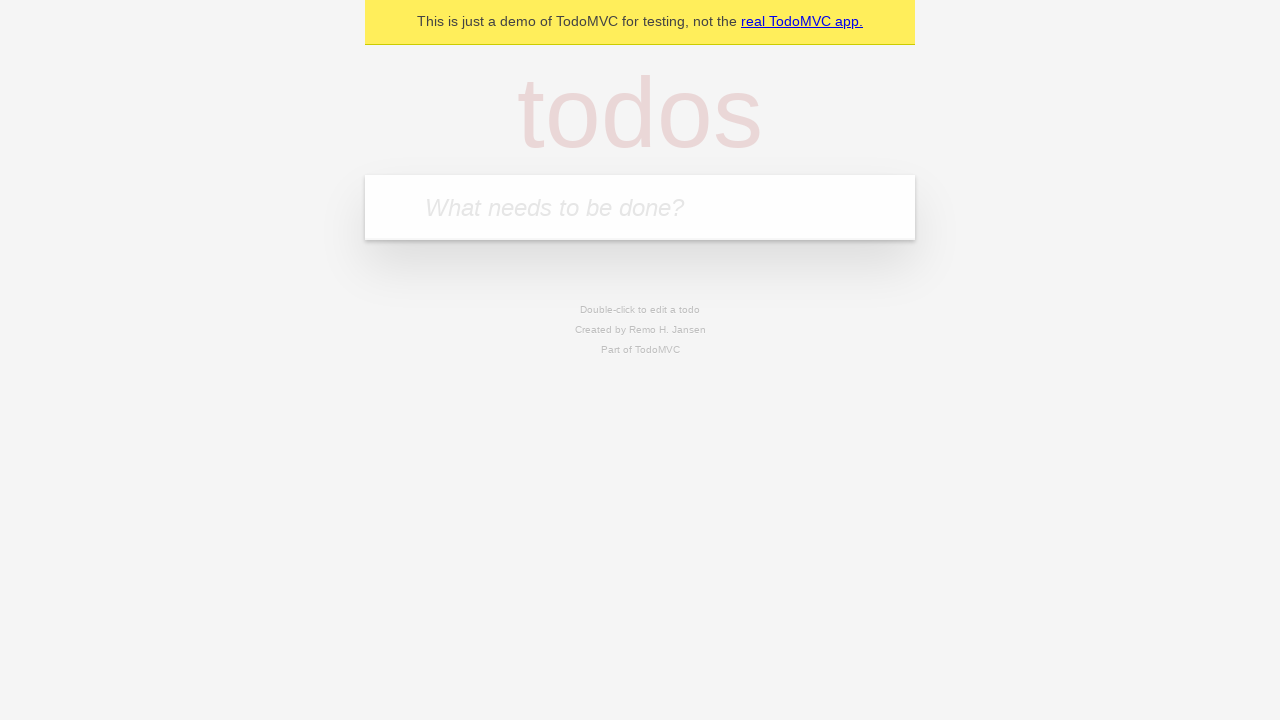

Filled input field with 'buy some cheese' on internal:attr=[placeholder="What needs to be done?"i]
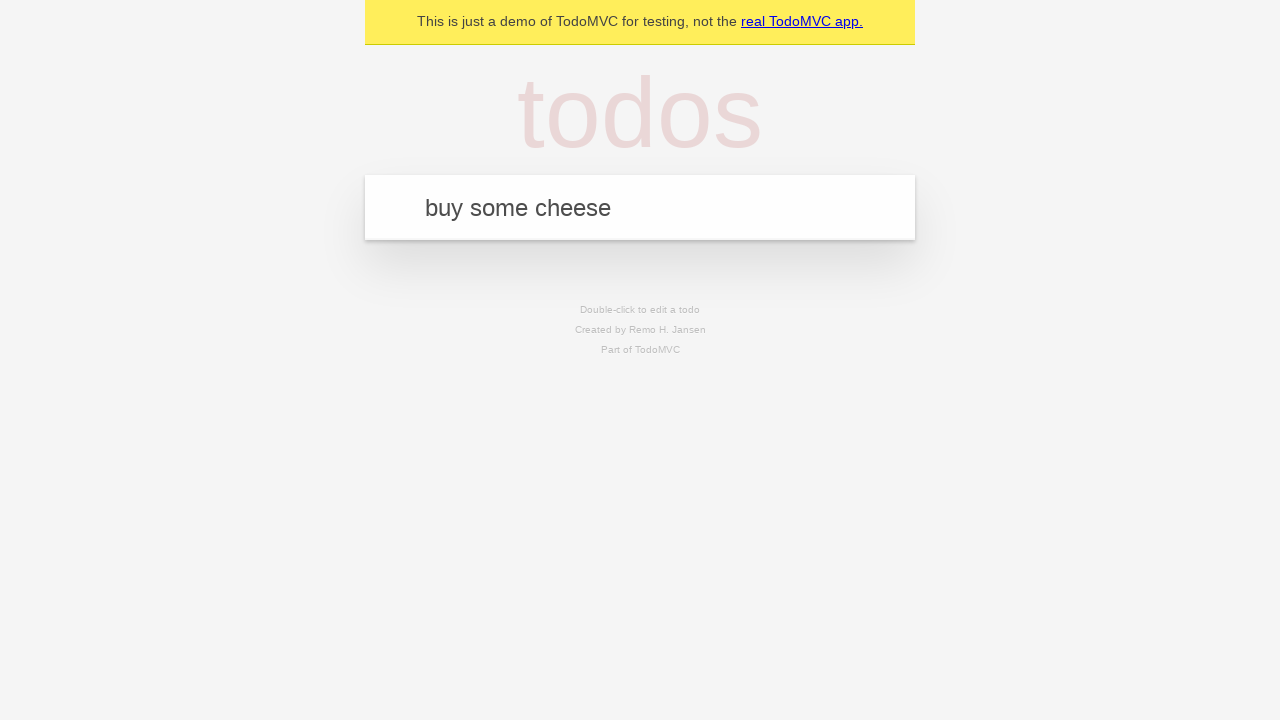

Pressed Enter to add first todo item on internal:attr=[placeholder="What needs to be done?"i]
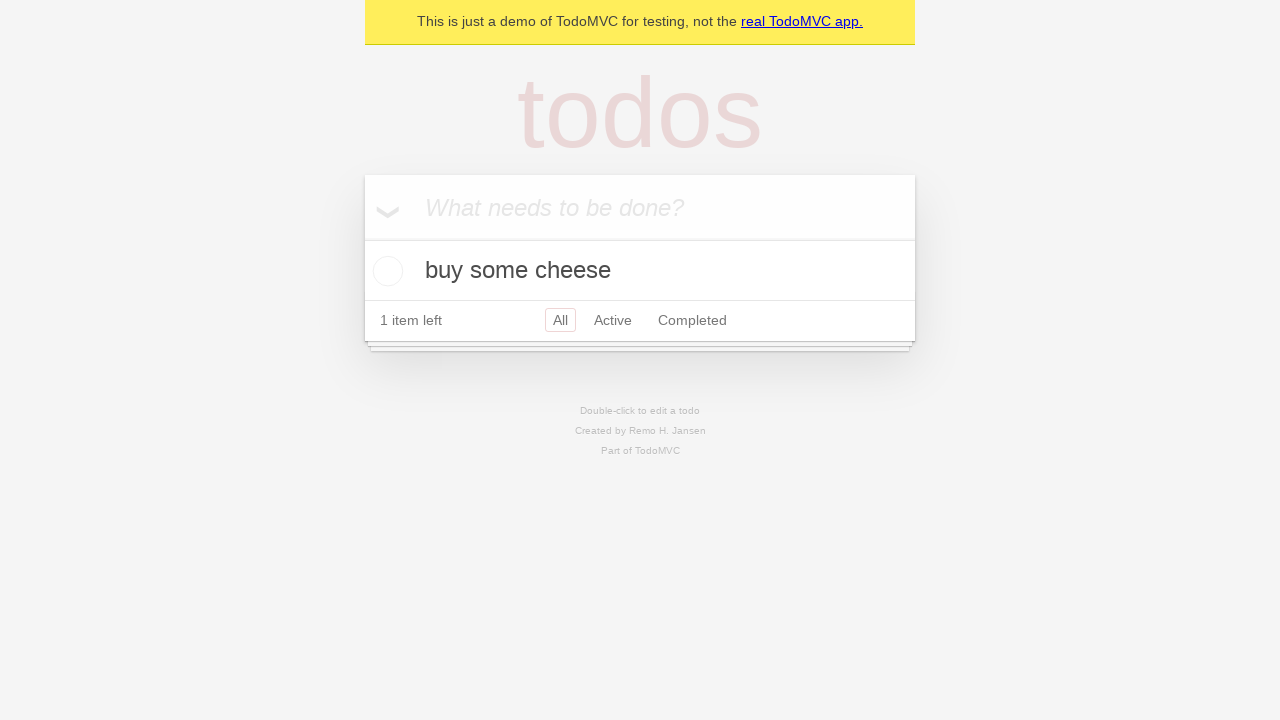

First todo item appeared in the list
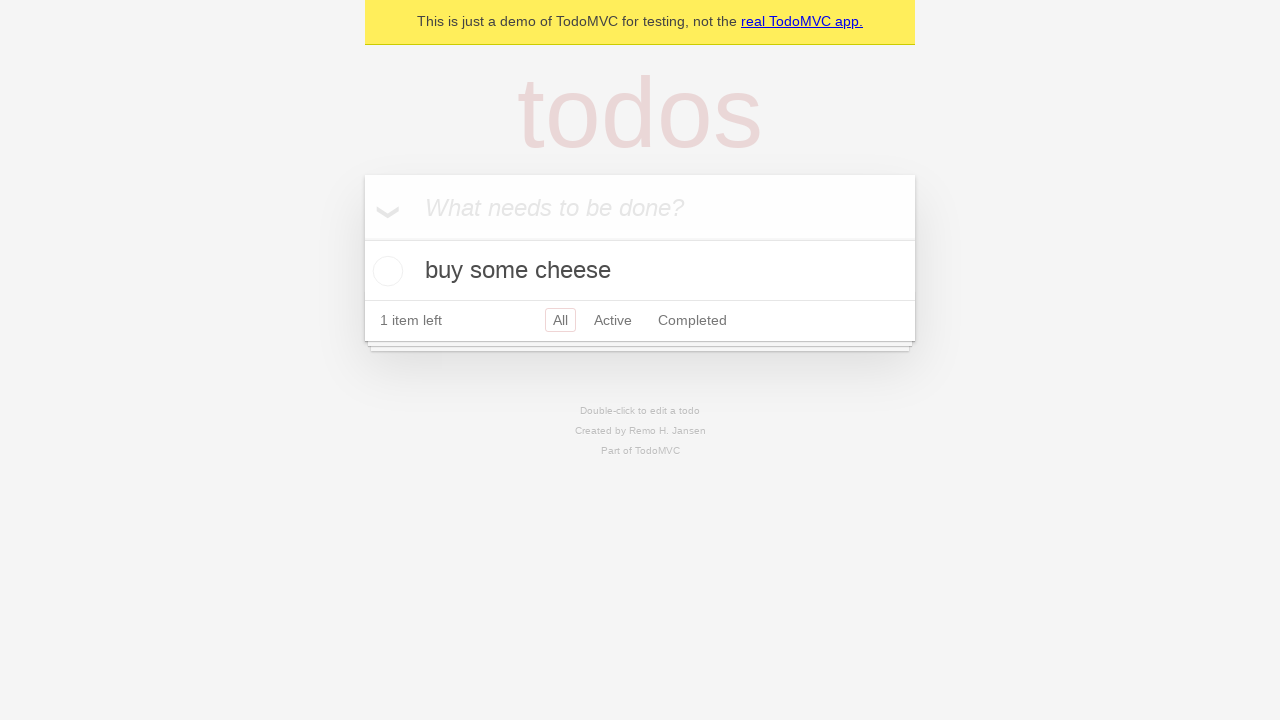

Filled input field with 'feed the cat' on internal:attr=[placeholder="What needs to be done?"i]
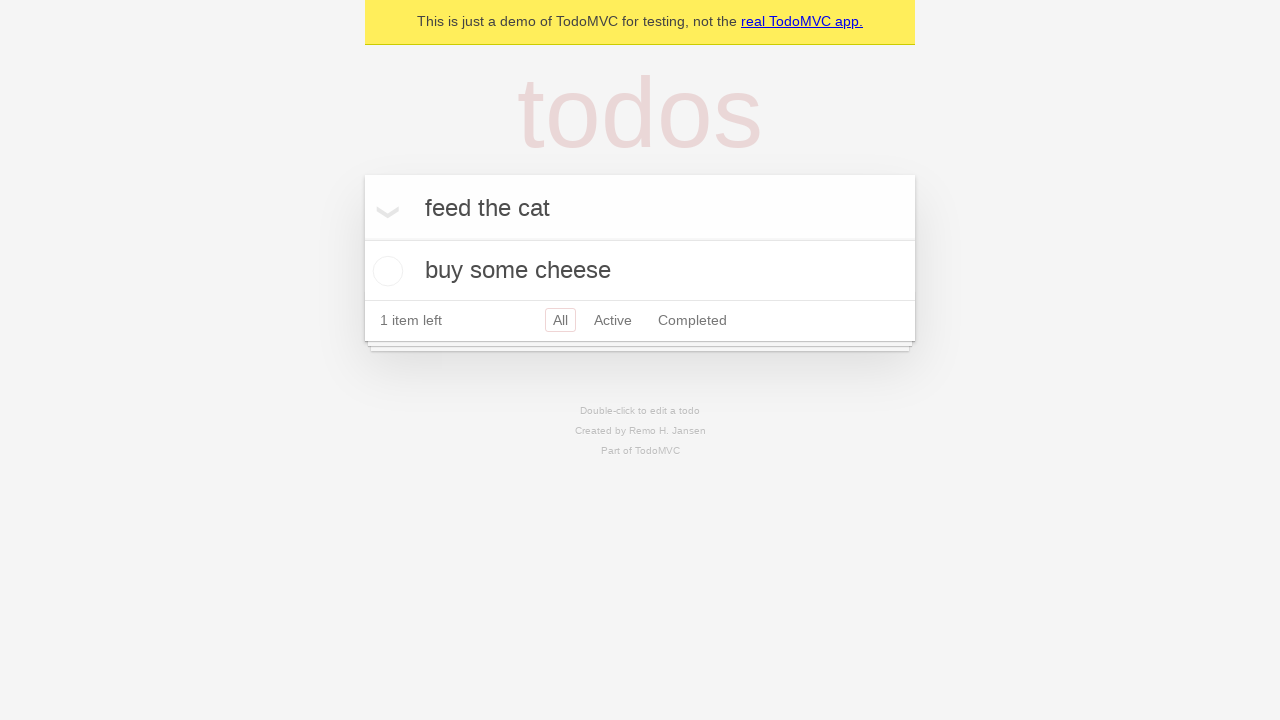

Pressed Enter to add second todo item on internal:attr=[placeholder="What needs to be done?"i]
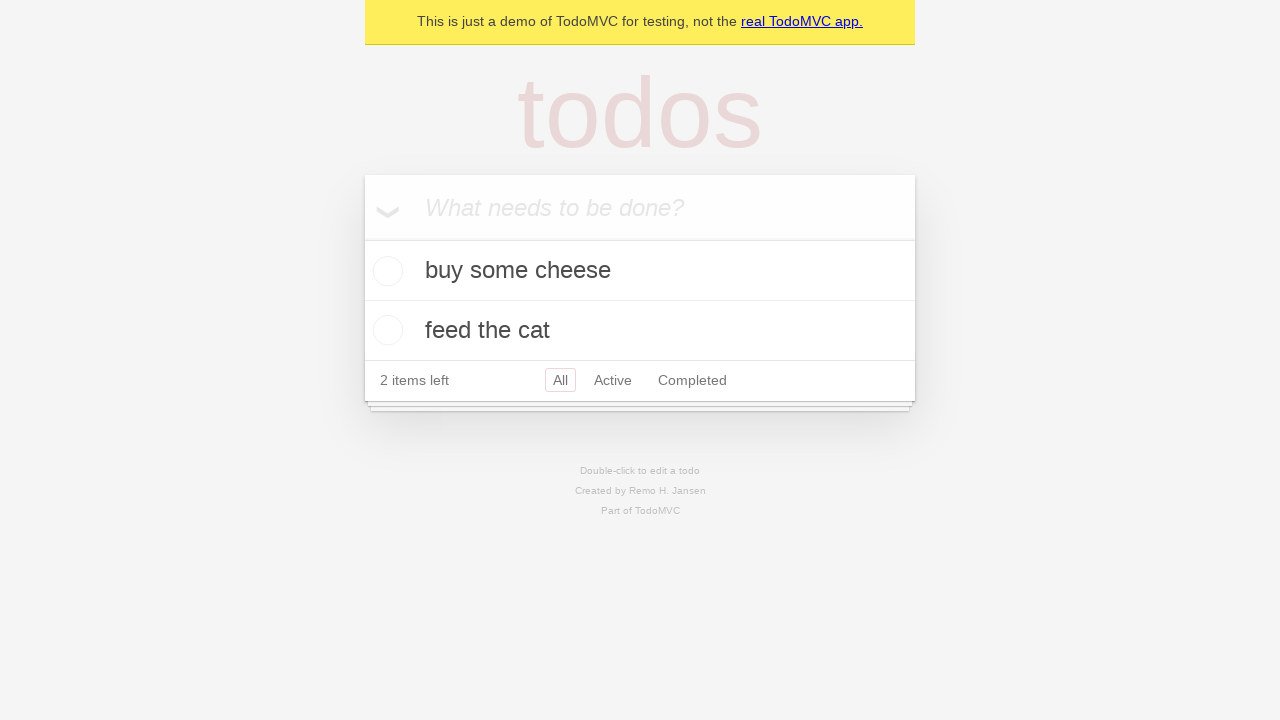

Second todo item appeared in the list
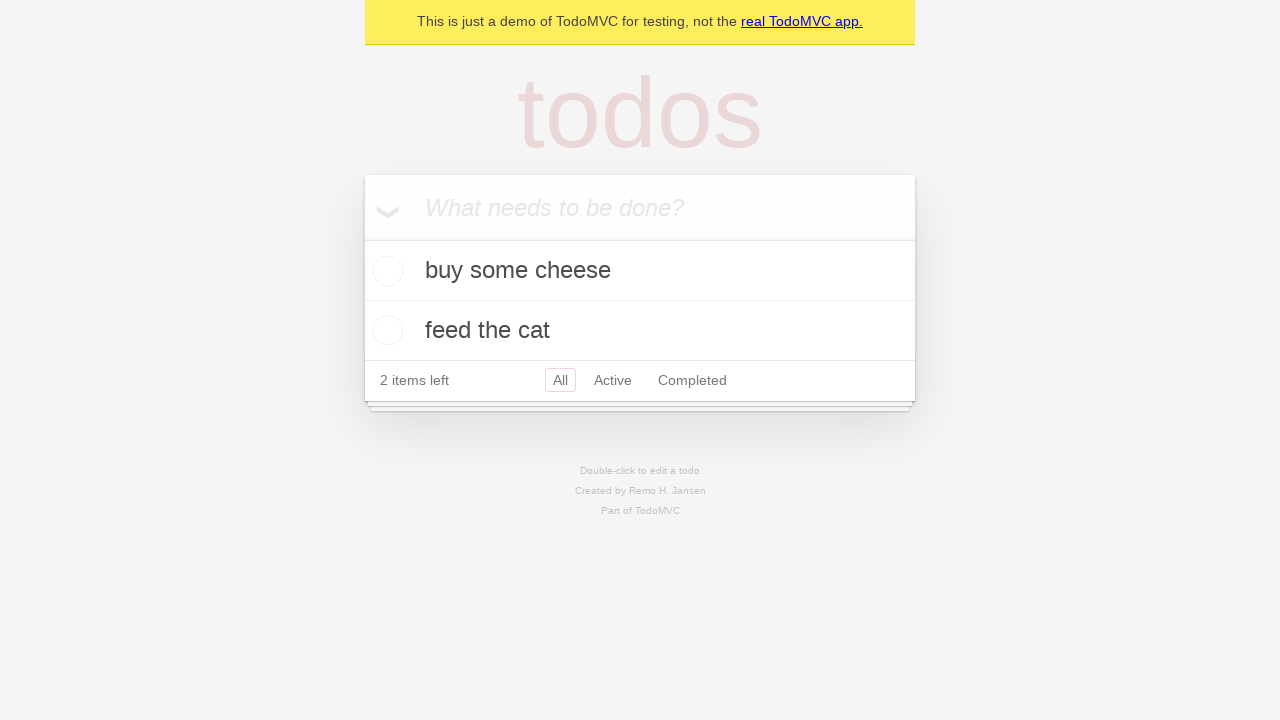

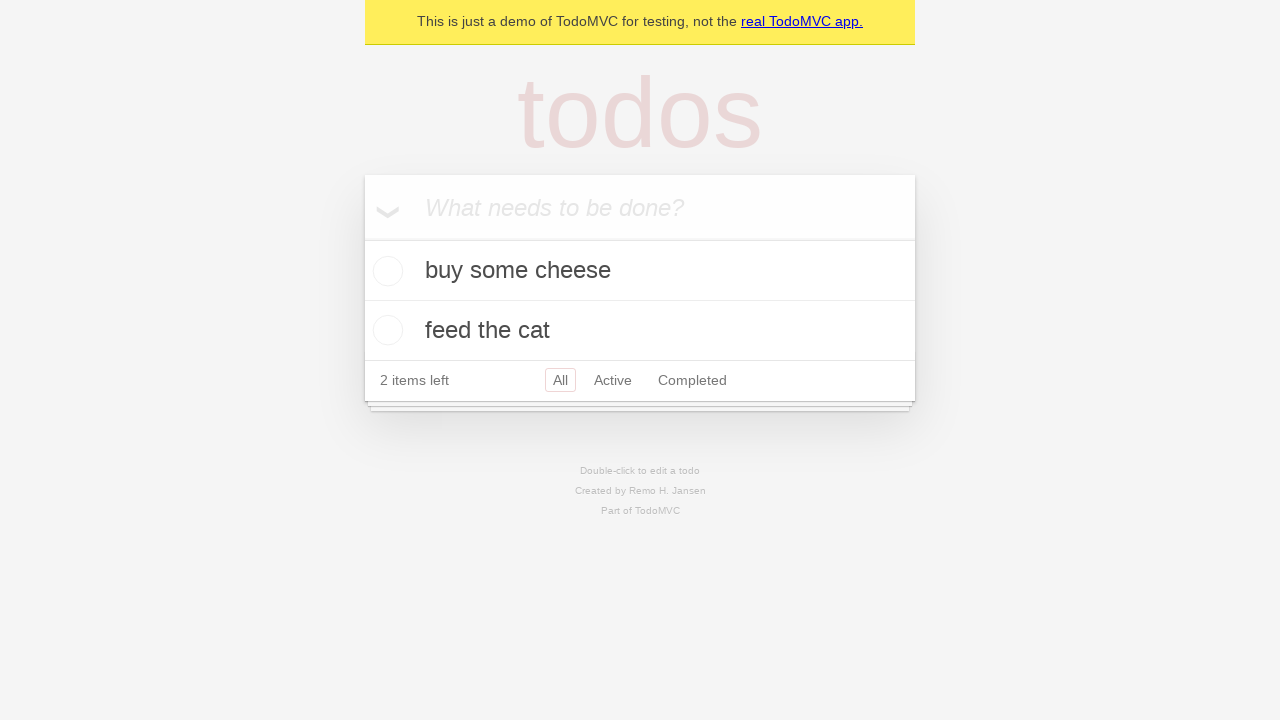